Tests clicking on the Beauty category navigation link

Starting URL: https://www.target.com

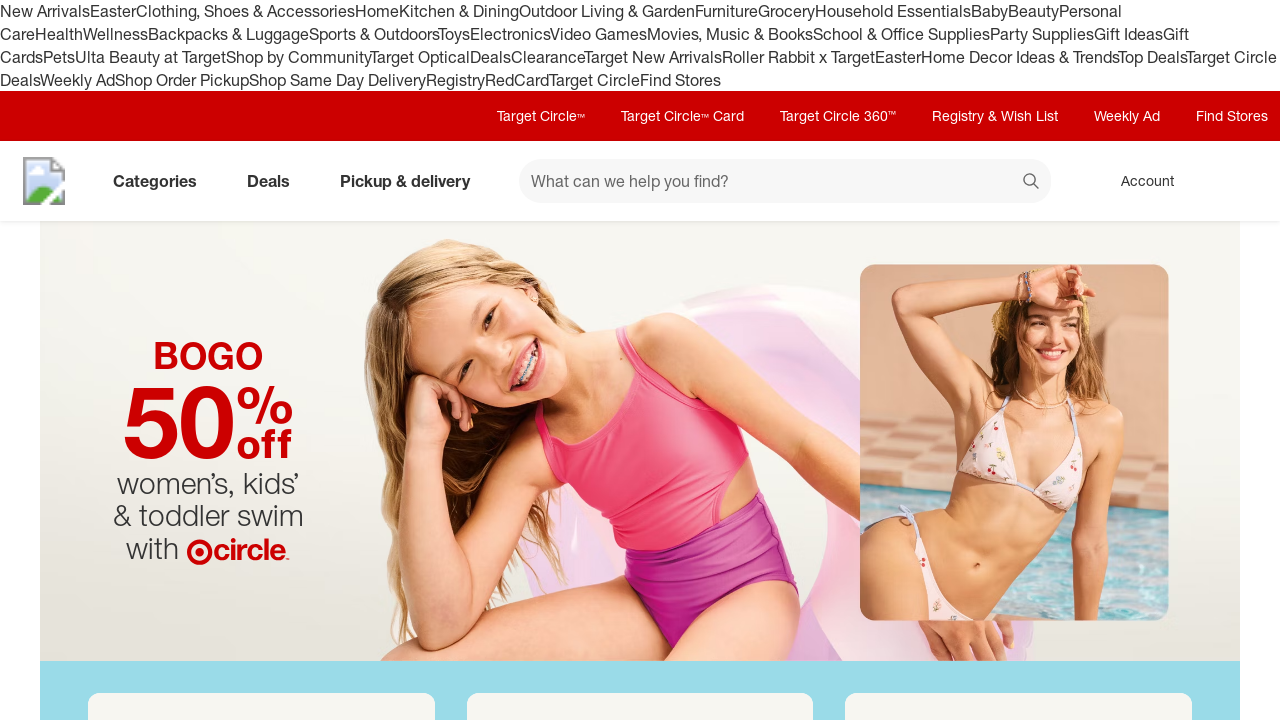

Navigated to Target homepage
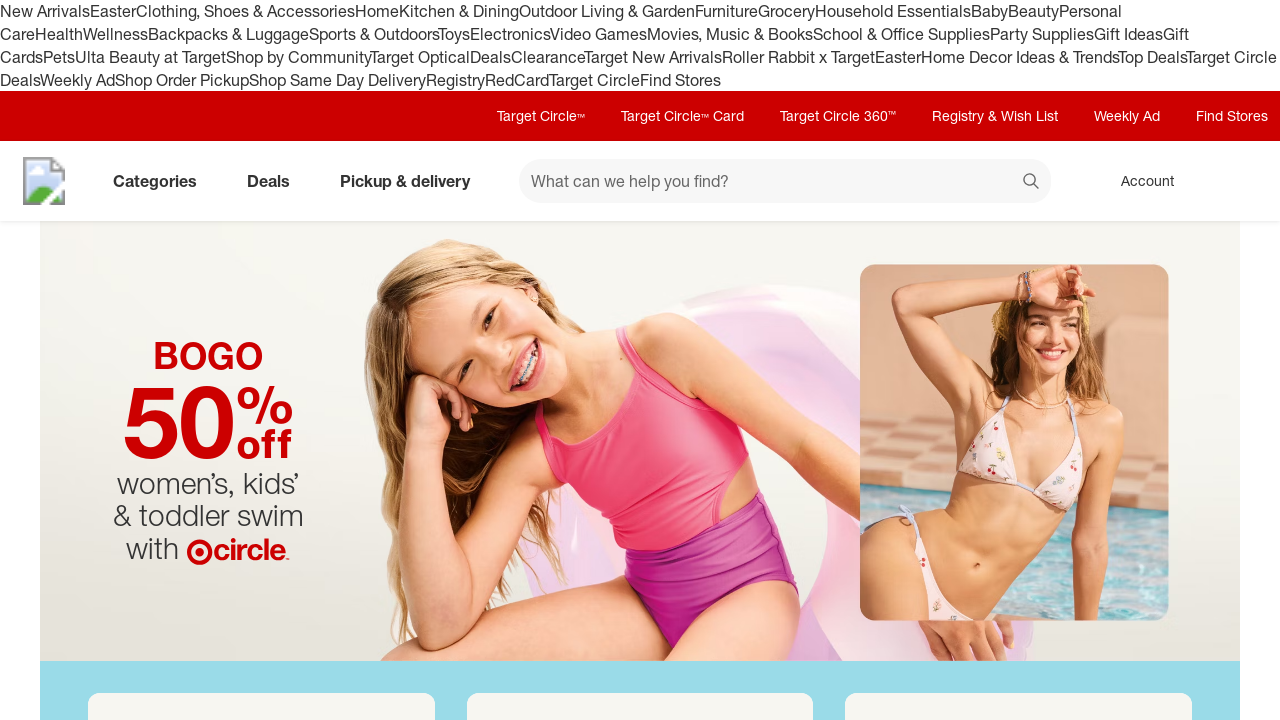

Clicked on Beauty category navigation link at (1034, 11) on text=Beauty
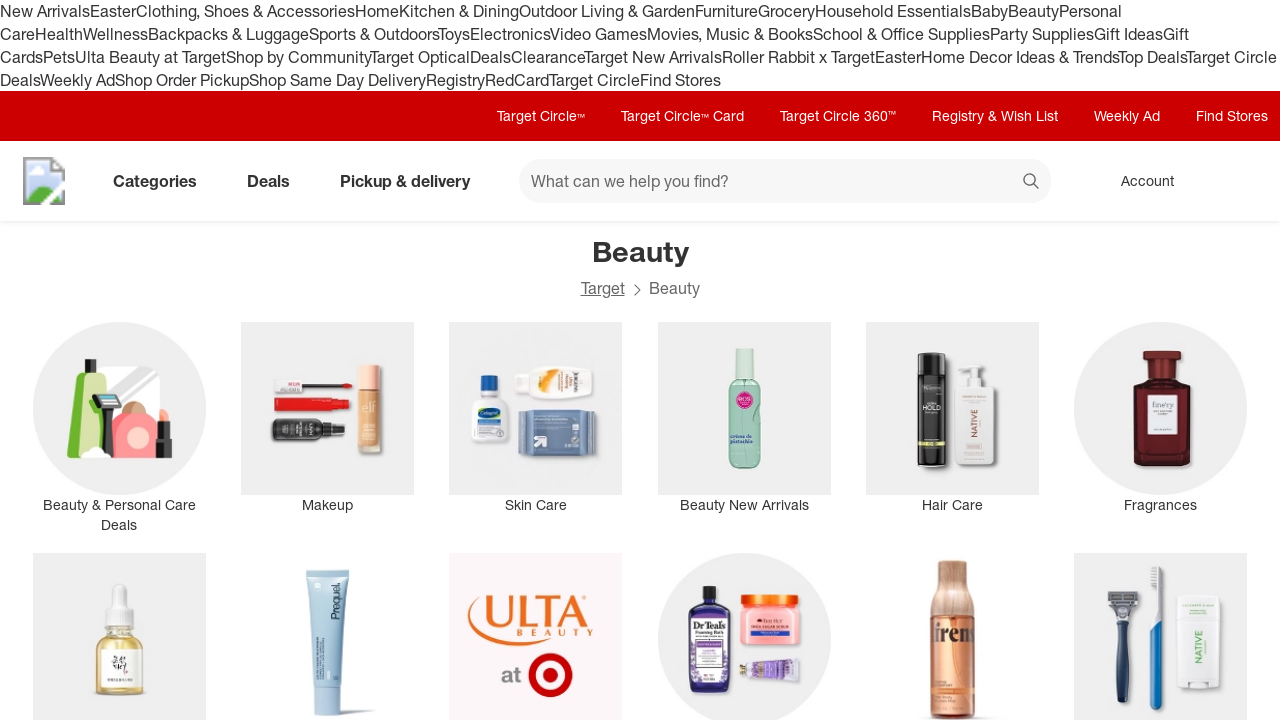

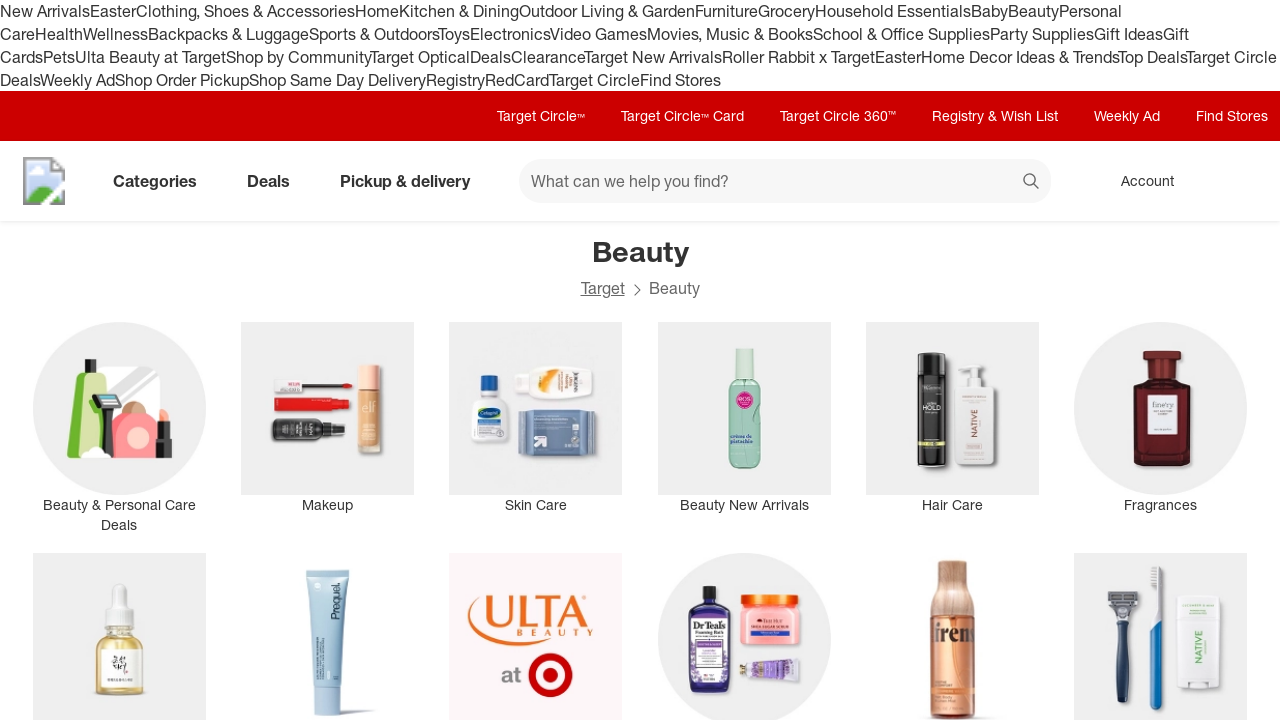